Tests a form submission on demoqa.com by filling in full name, email, current address, and permanent address fields, then clicking submit

Starting URL: https://demoqa.com/text-box

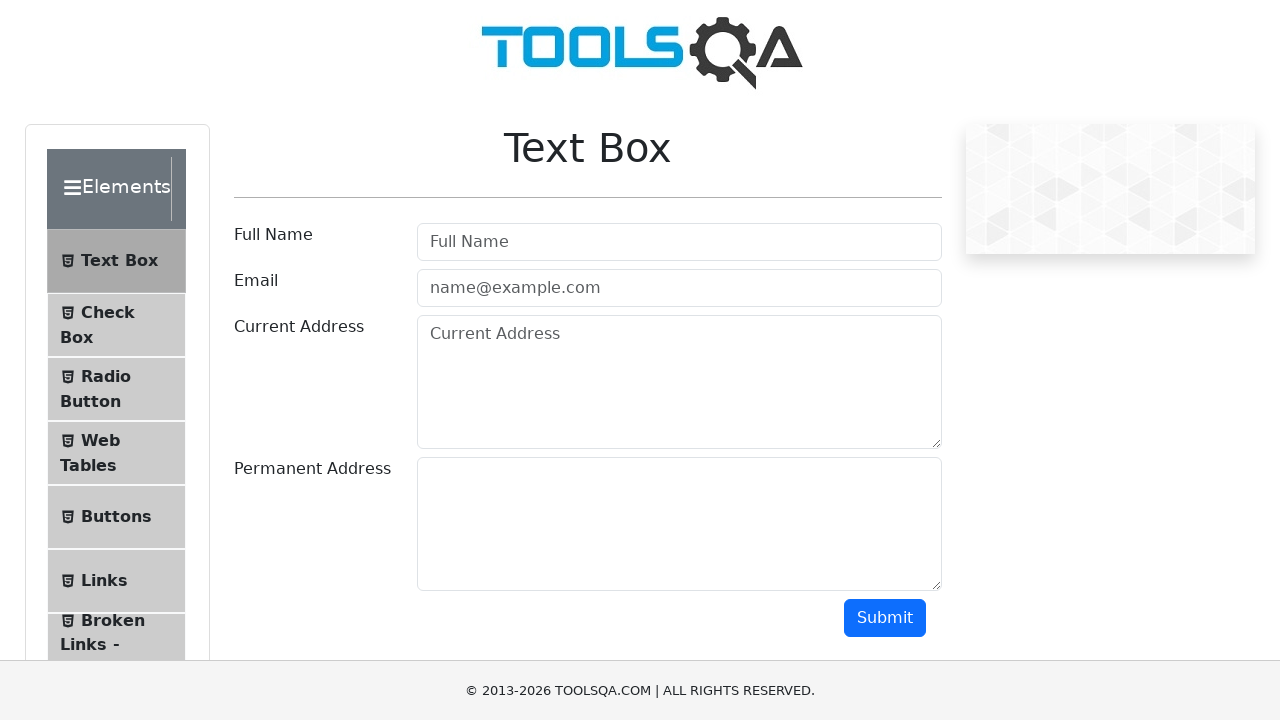

Filled Full Name field with 'Aleksa Petrovic' on //input[@id='userName']
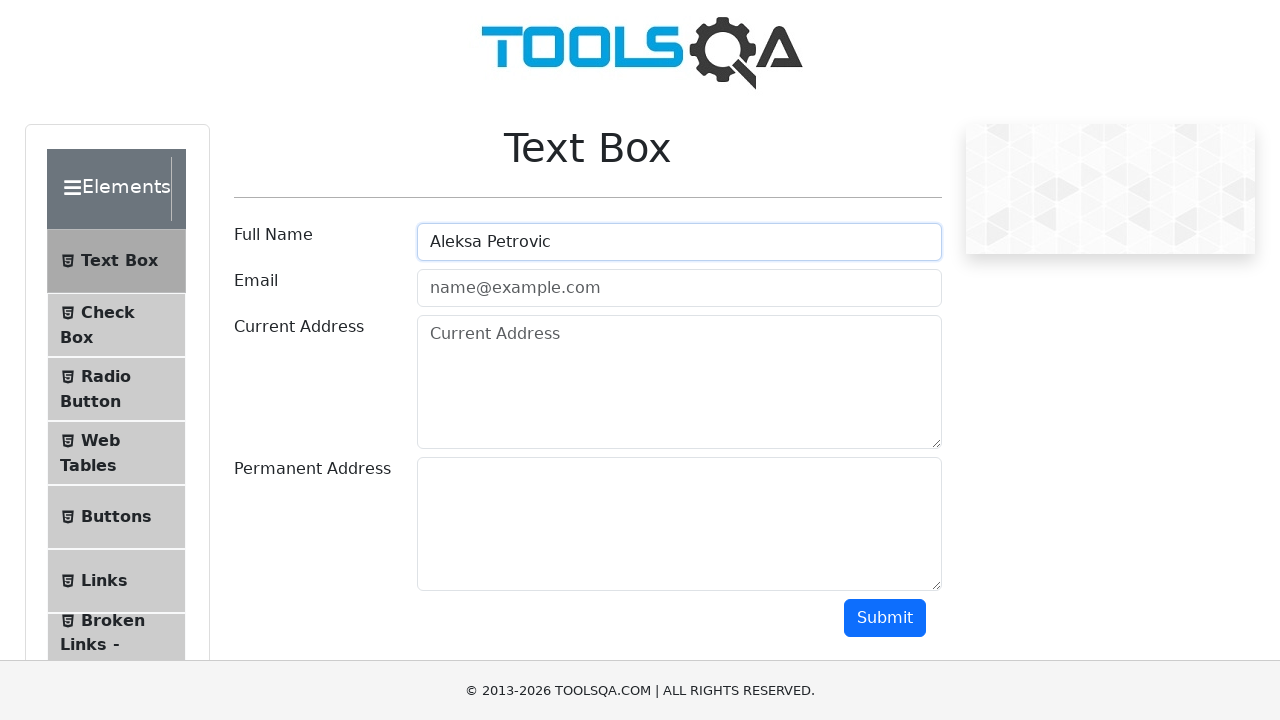

Filled Email field with 'aleksapetrovic123@gmail.com' on //input[@id='userEmail']
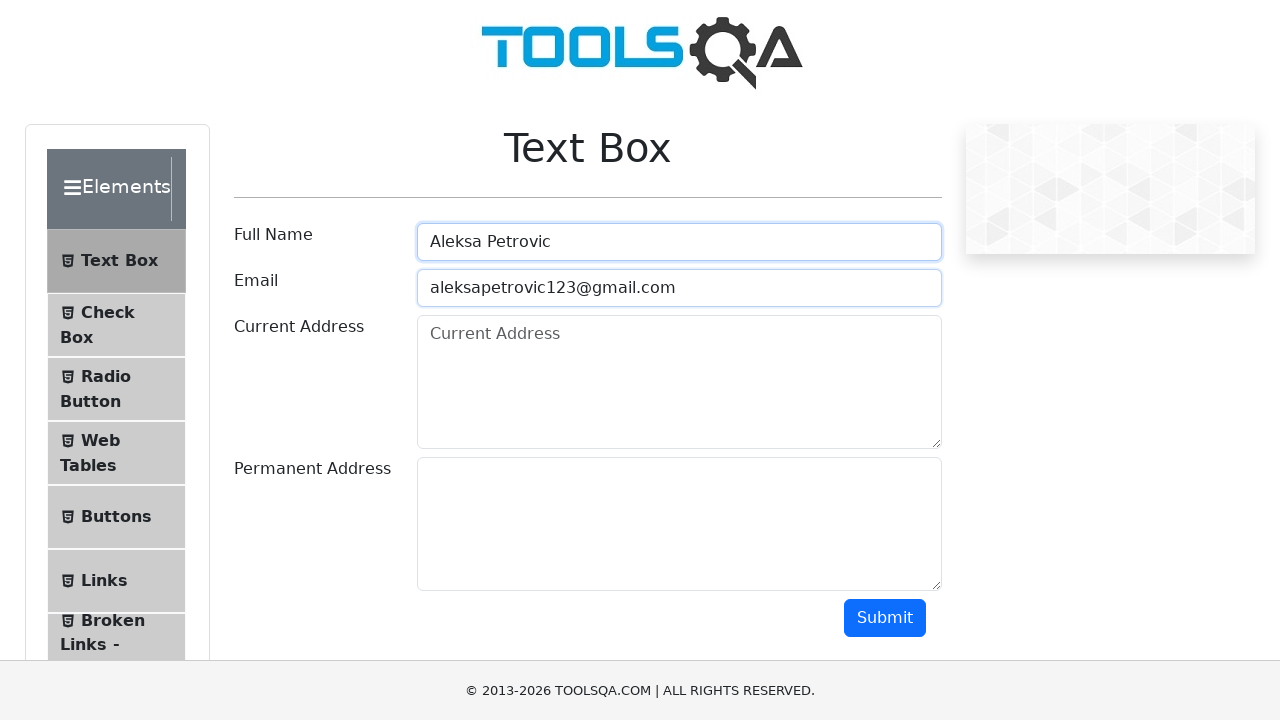

Filled Current Address field with 'Petra Petrovica 23' on //textarea[@id='currentAddress']
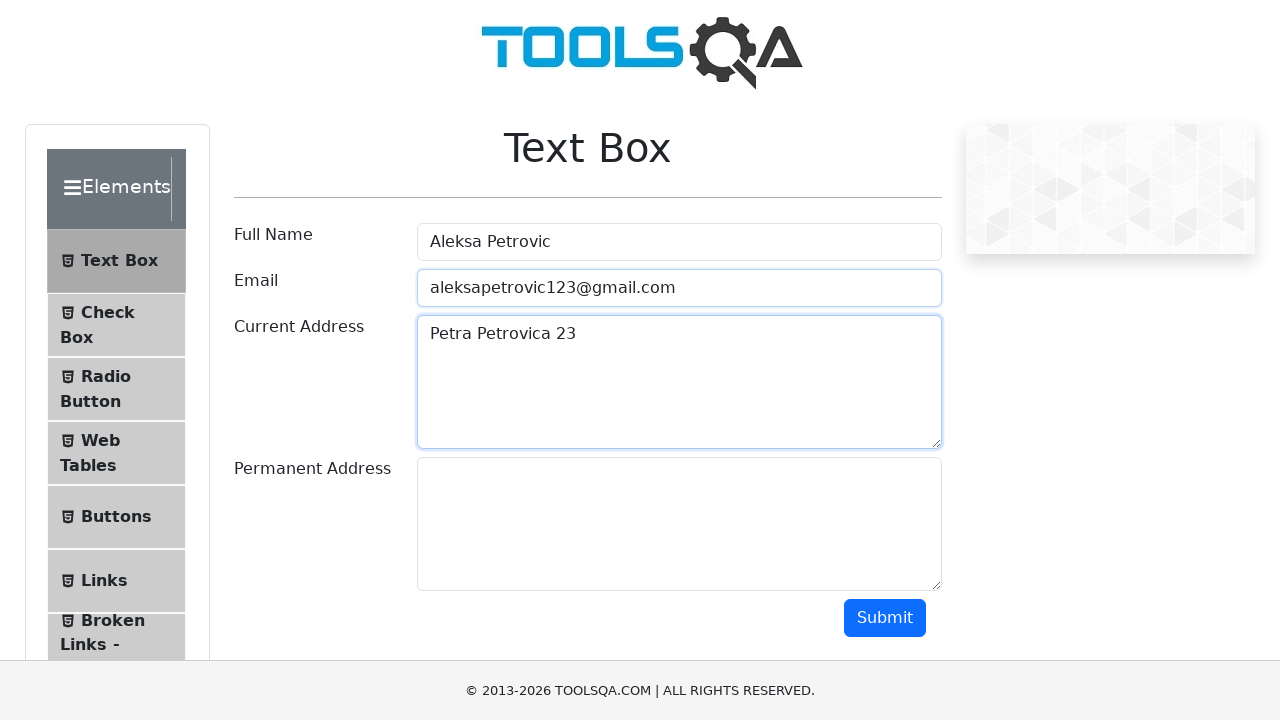

Filled Permanent Address field with 'Marka Markovica 72' on //textarea[@id='permanentAddress']
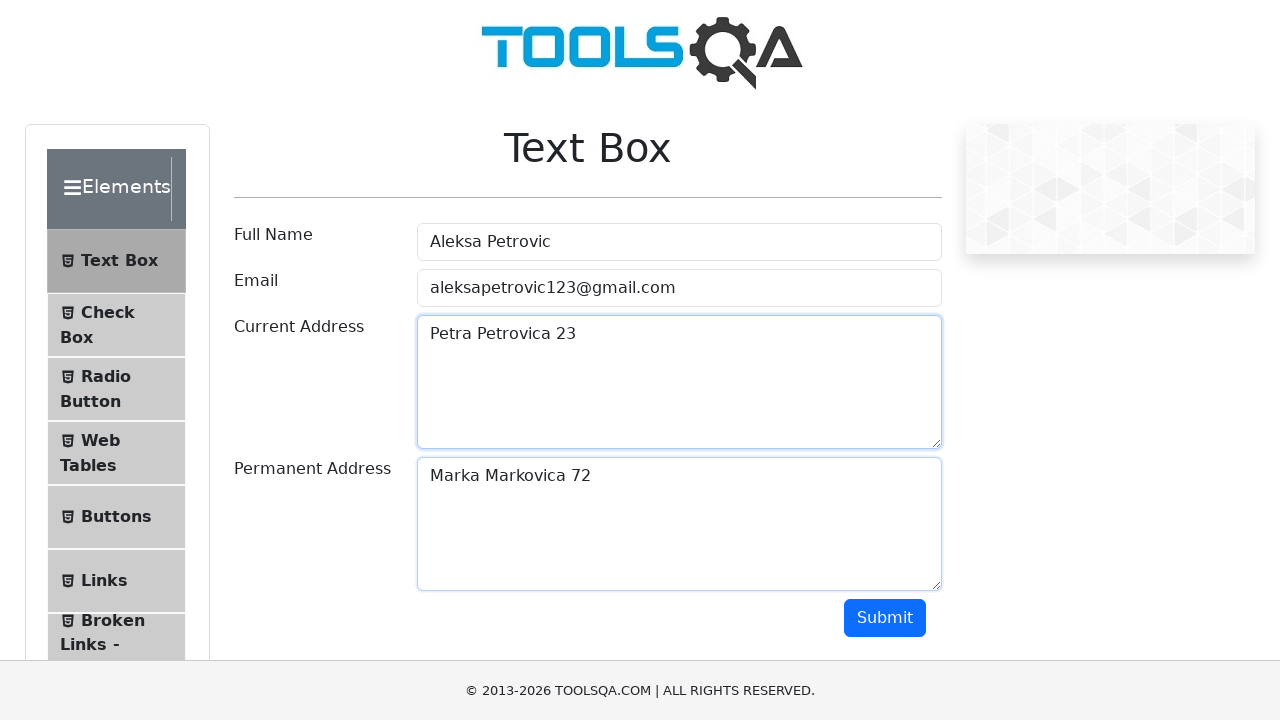

Clicked Submit button to submit form at (885, 618) on xpath=//button[@id='submit']
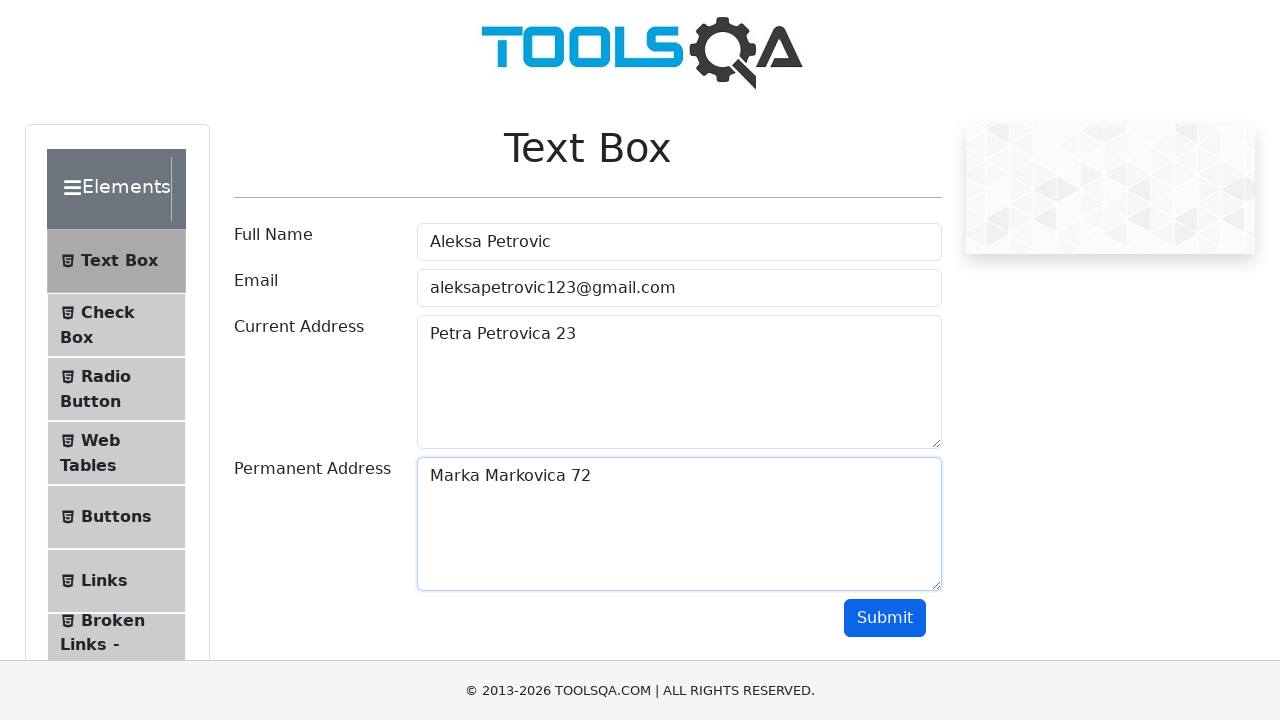

Waited 1 second for form submission to complete
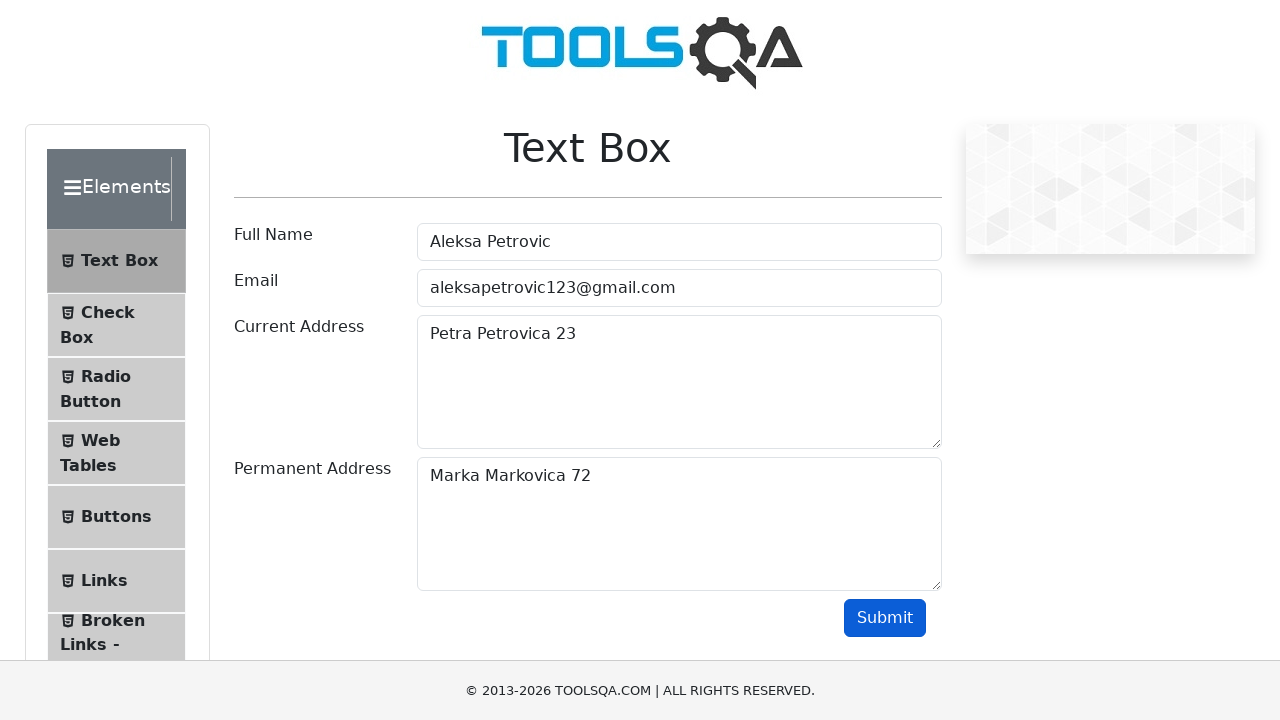

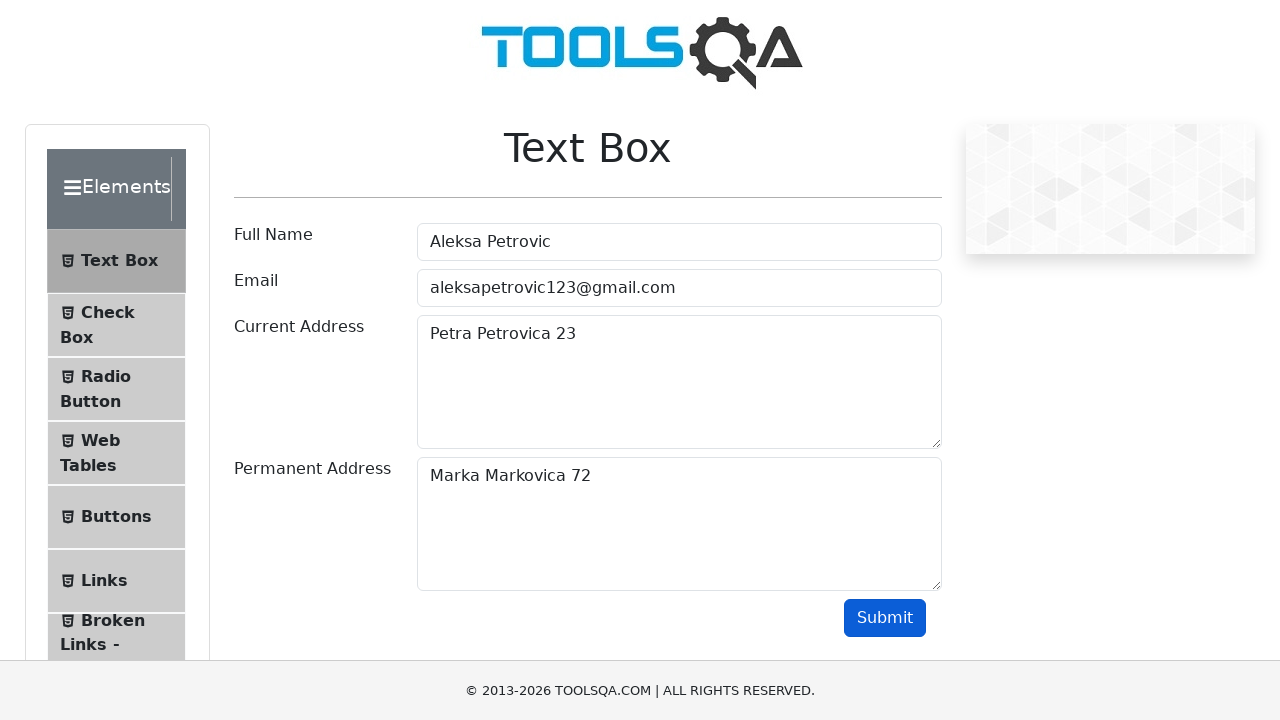